Tests window switching functionality by opening a new window, switching to it, clicking on a link, and then switching back to the parent window

Starting URL: https://www.rahulshettyacademy.com/AutomationPractice/

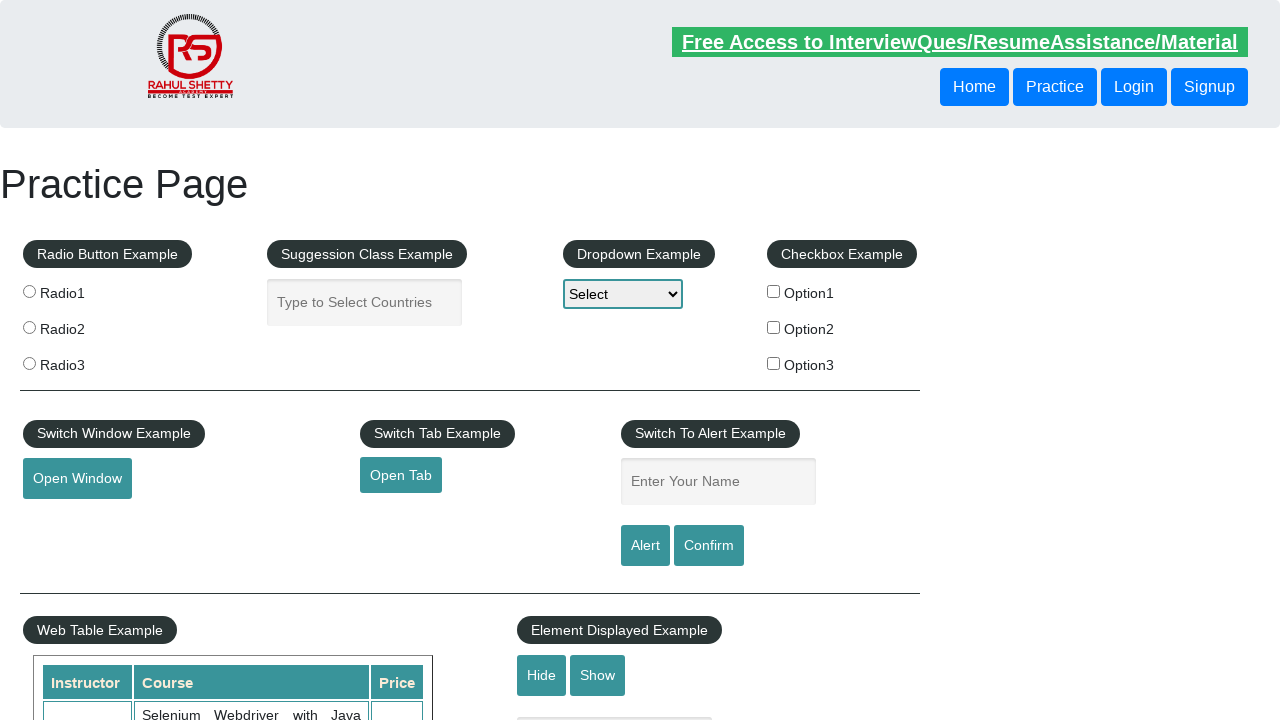

Navigated to Rahul Shetty Academy Automation Practice page
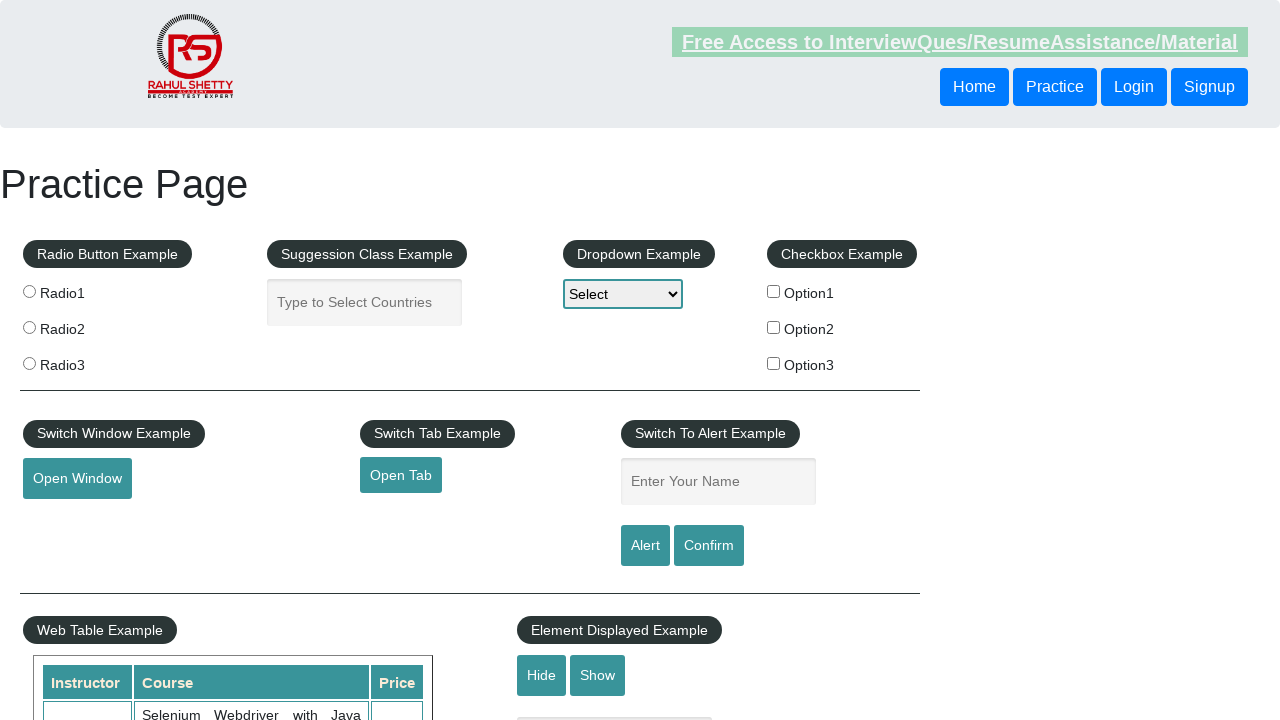

Clicked button to open new window at (77, 479) on #openwindow
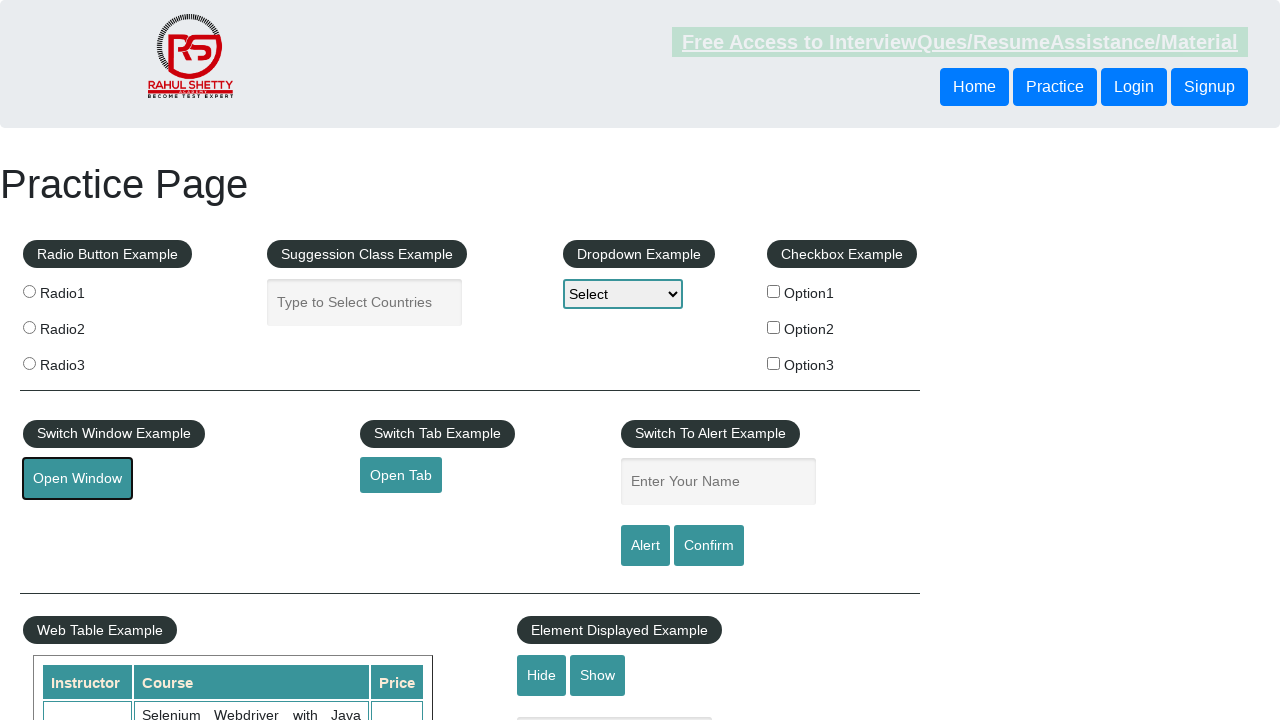

New window opened successfully
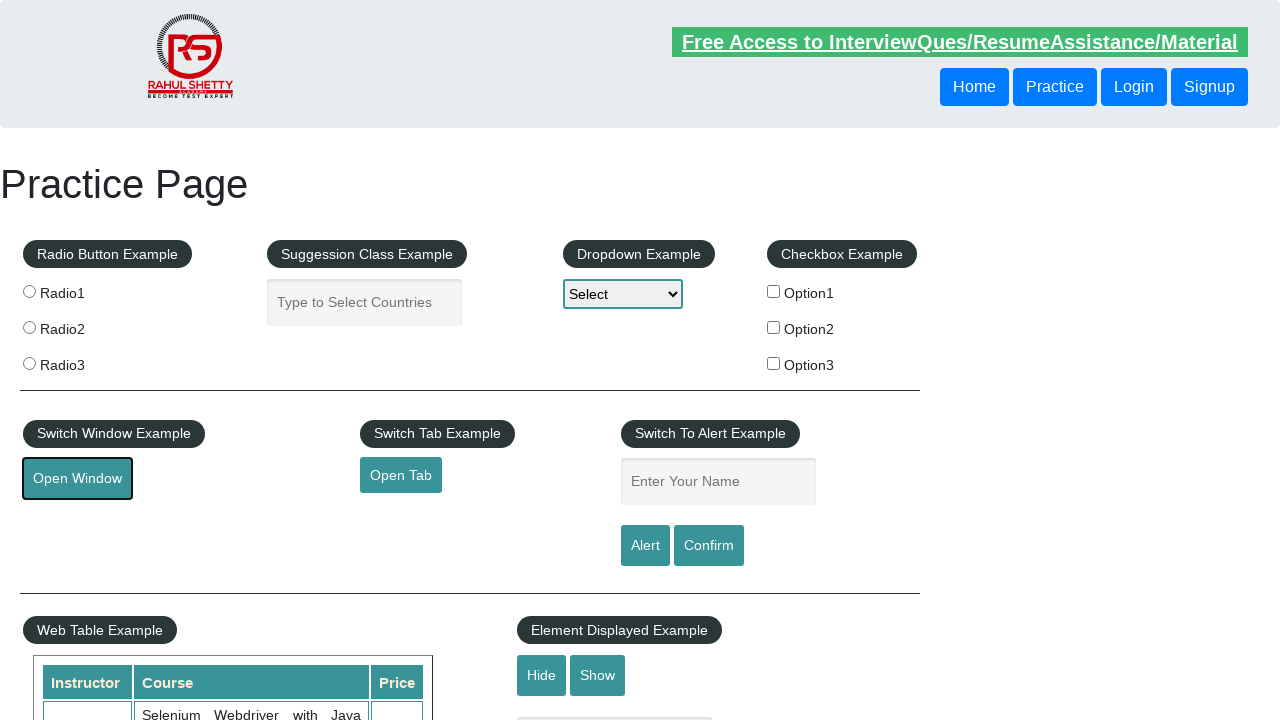

New window page loaded completely
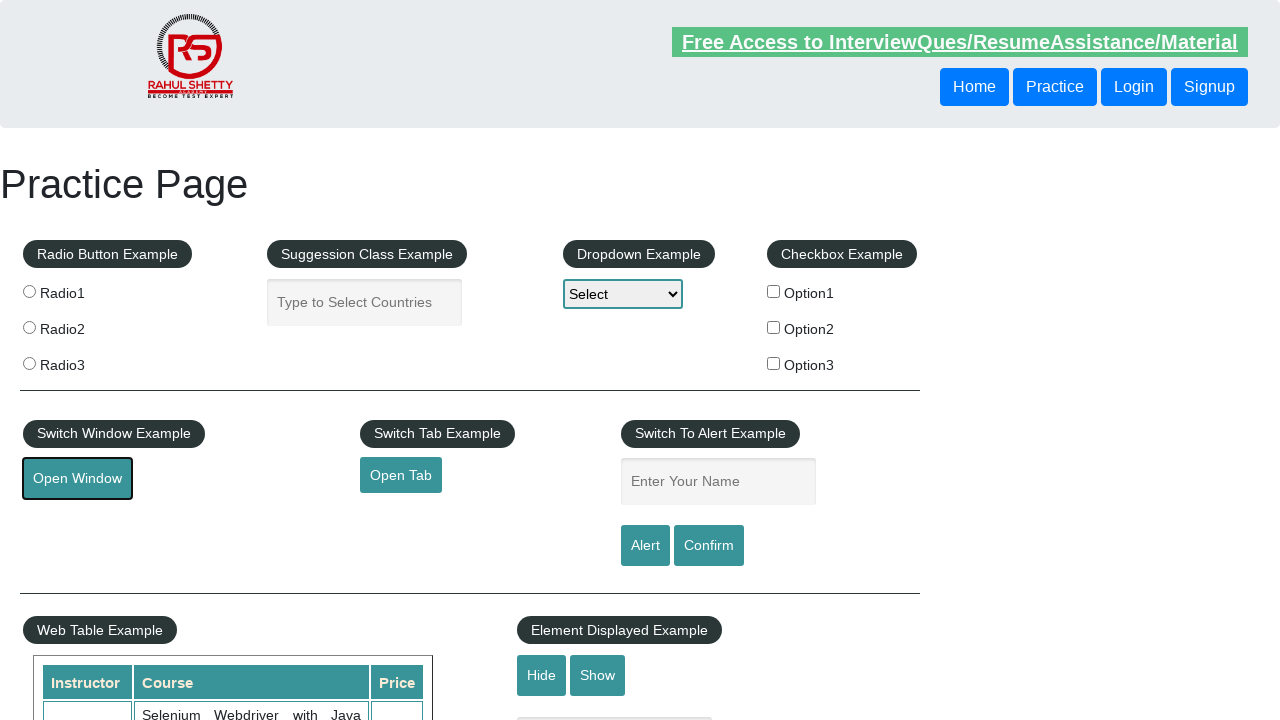

Switched back to parent window
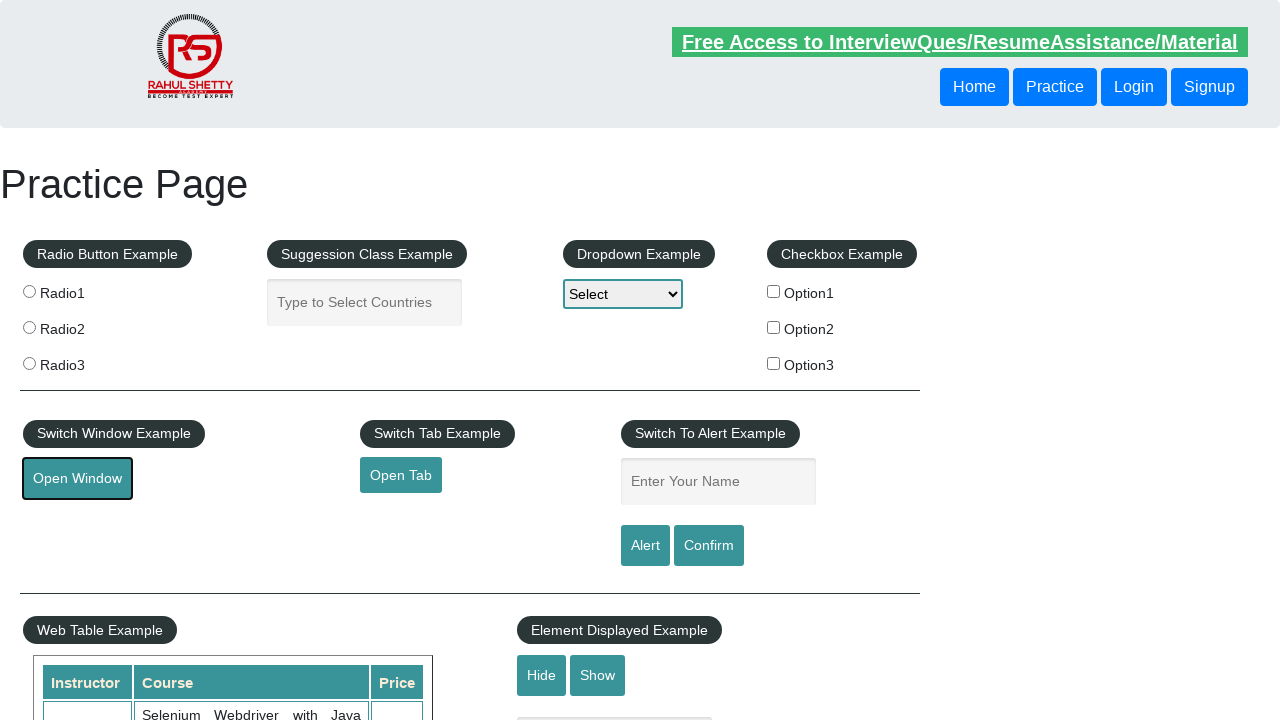

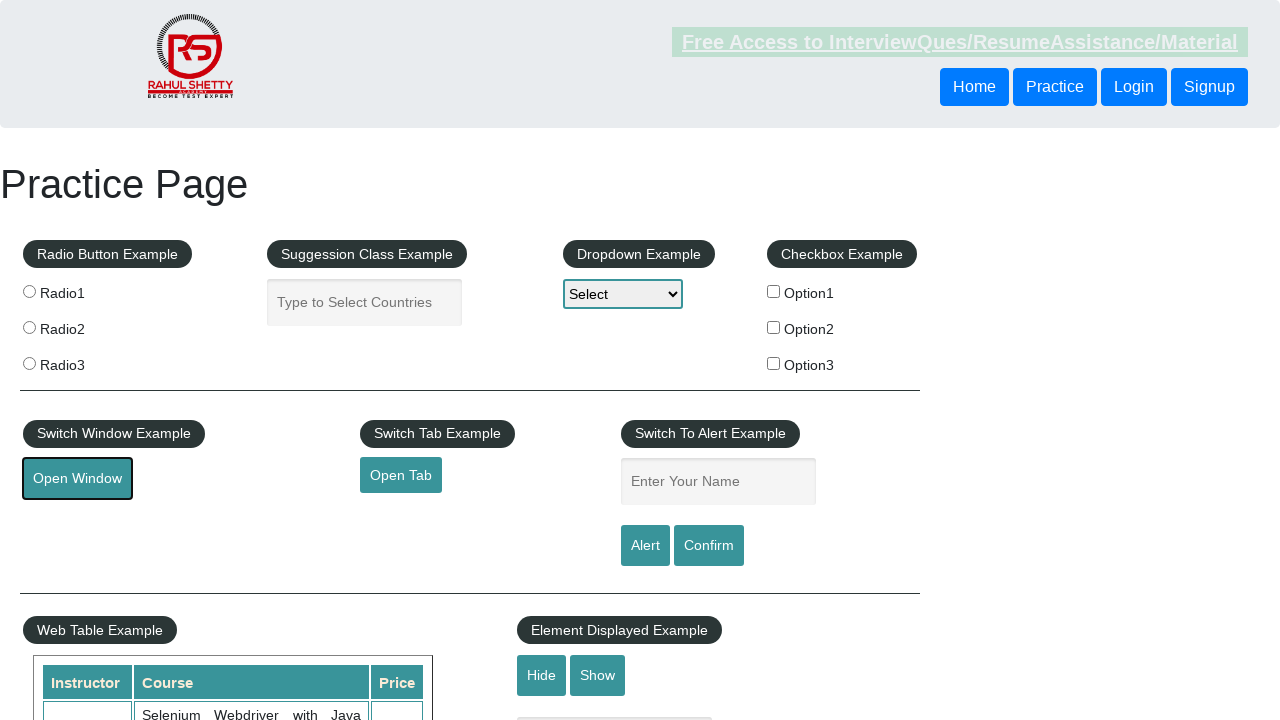